Tests various dropdown selection methods including select by index, visible text, value, sendKeys, and multi-select functionality on a practice page

Starting URL: https://manojkumar4636.github.io/Selenium_Practice_Hub/pages/Dropdown.html

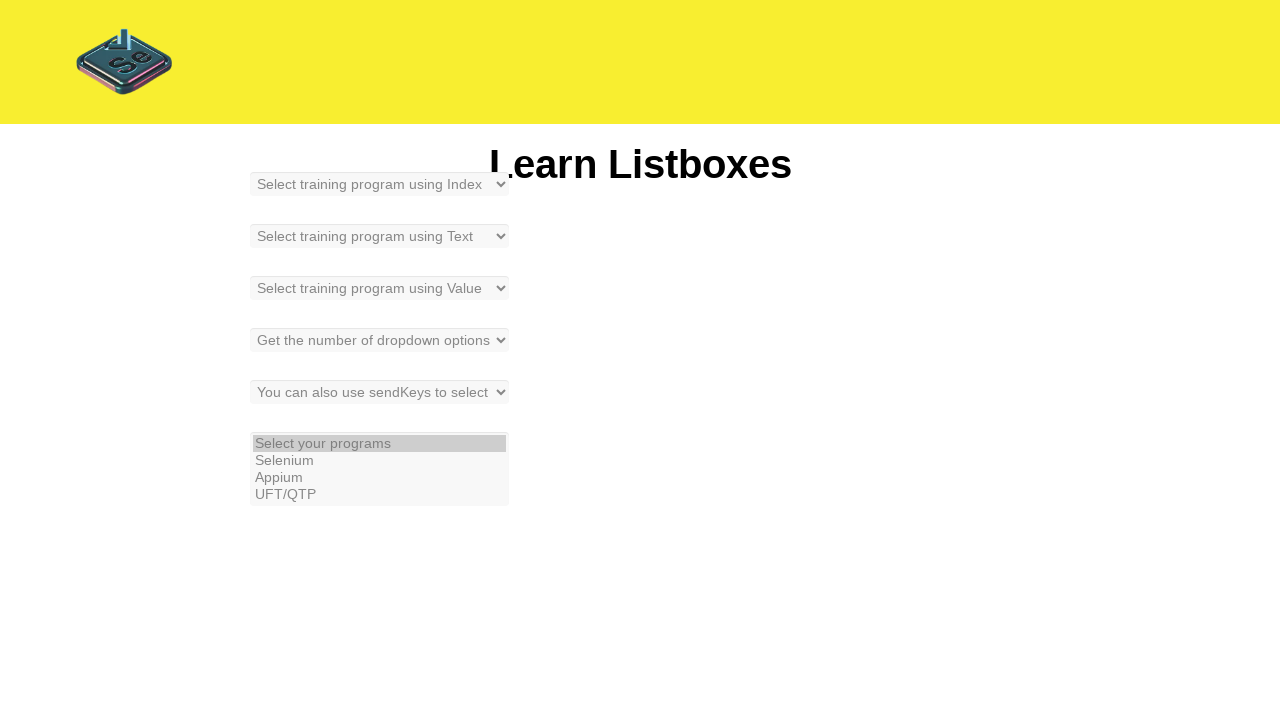

Selected dropdown1 option at index 2 on #dropdown1
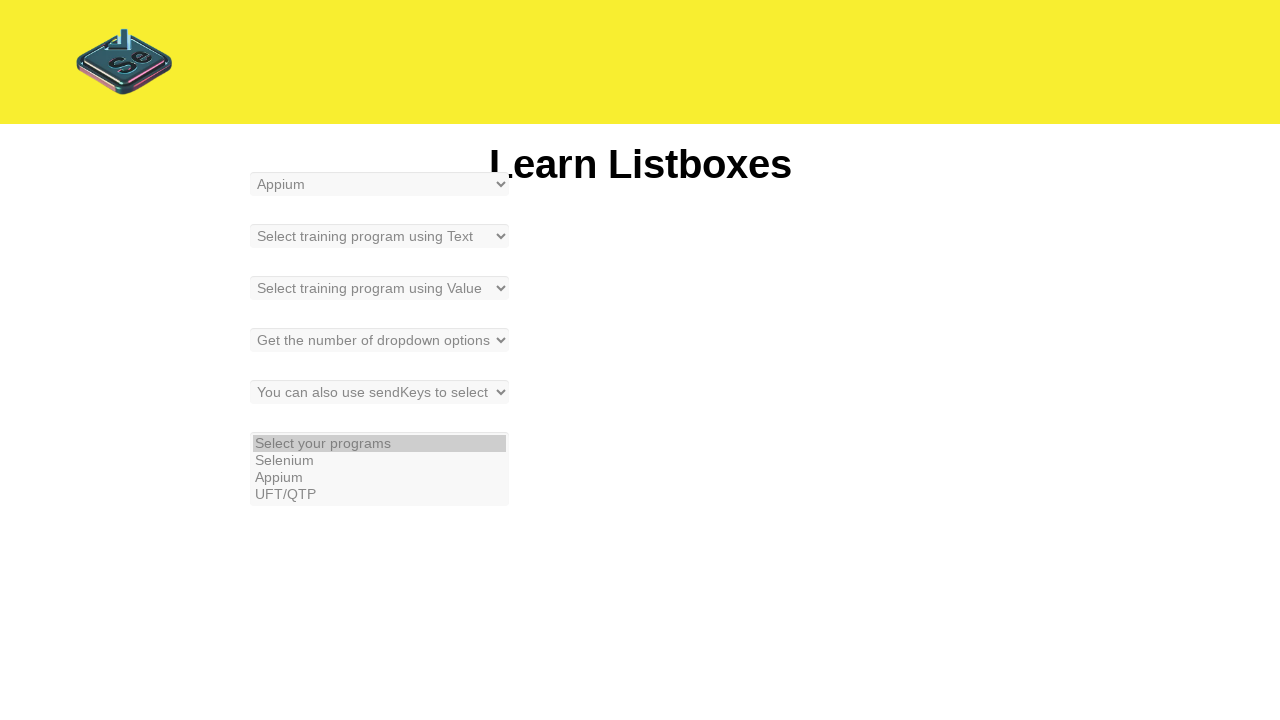

Selected dropdown2 option with visible text 'UFT/QTP' on [name='dropdown2']
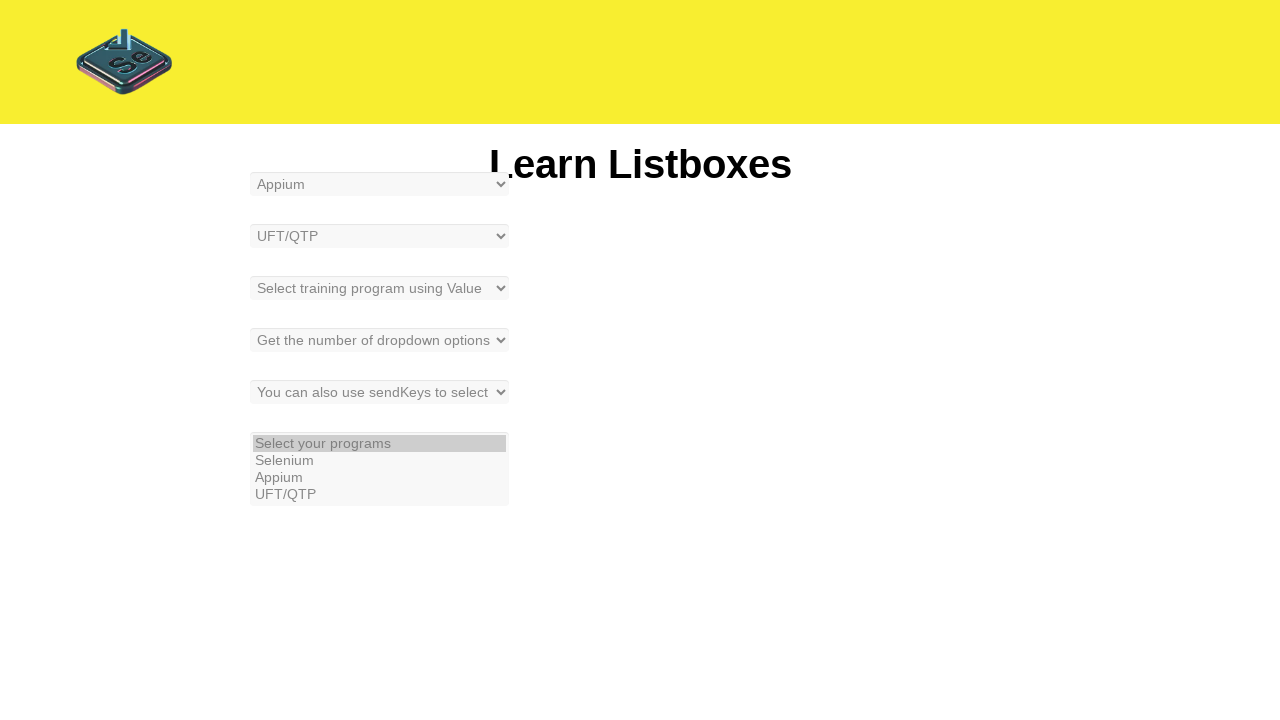

Selected dropdown3 option with value '4' on #dropdown3
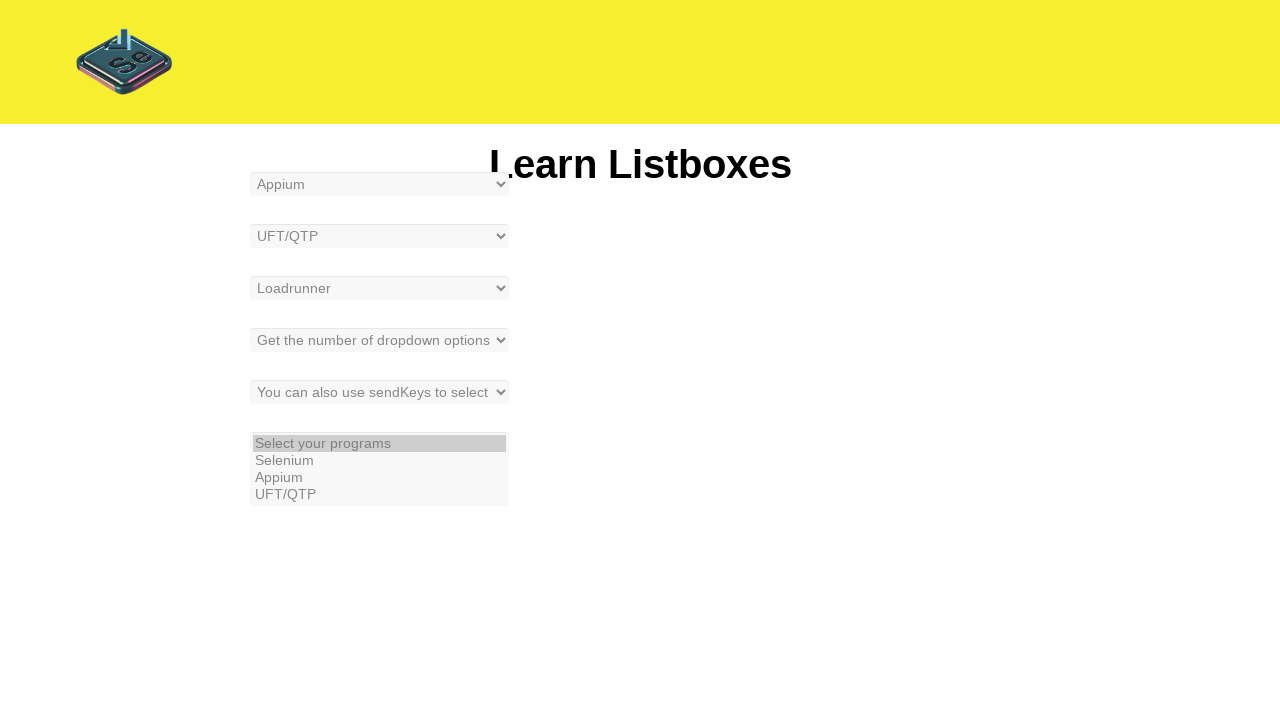

Counted dropdown options: 5 elements found
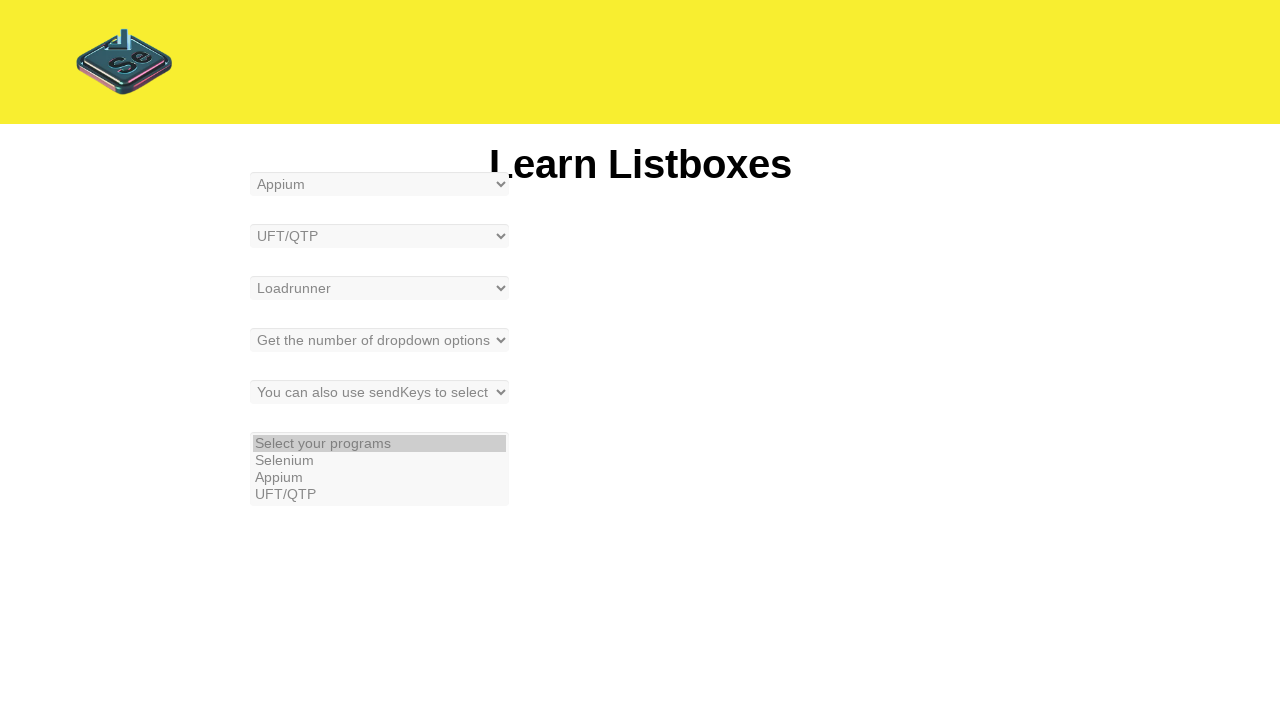

Typed 'Selenium' into sendKeys dropdown using type() method on xpath=//*[@id='contentblock']/section/div[5]/select
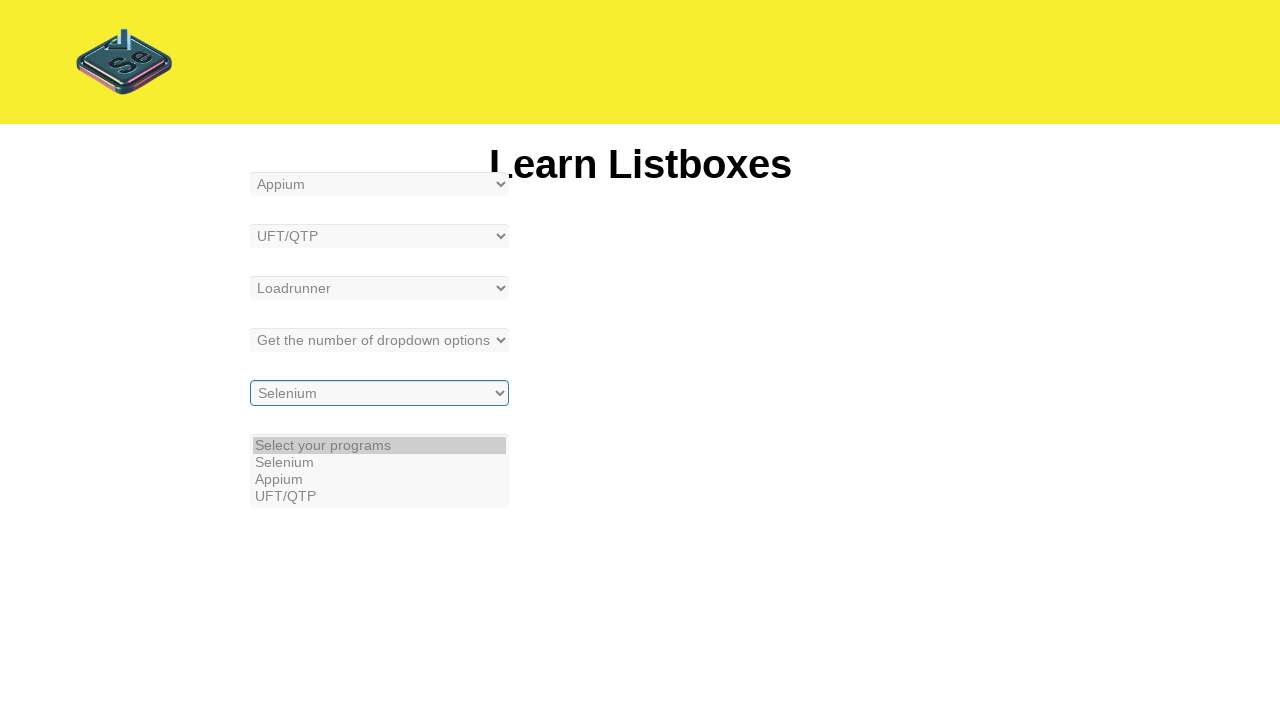

Selected multiple options (indices 1, 2, 3) from multi-select dropdown on xpath=//*[@id='contentblock']/section/div[6]/select
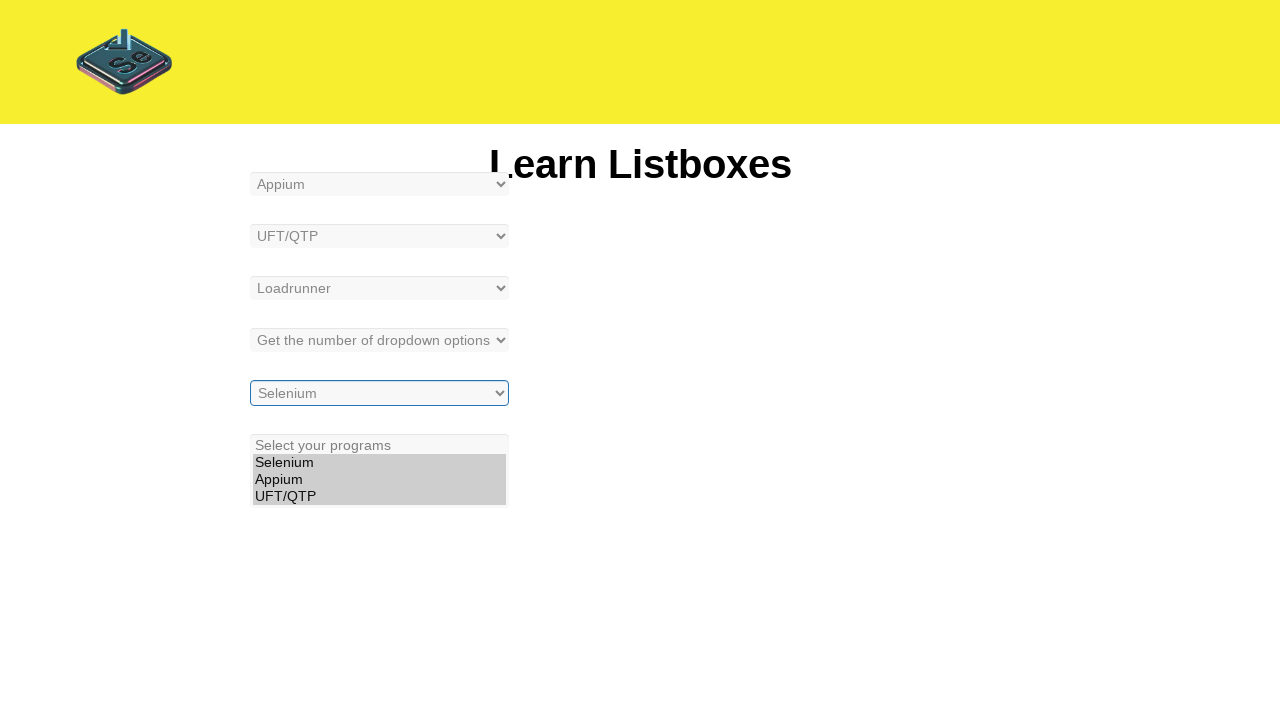

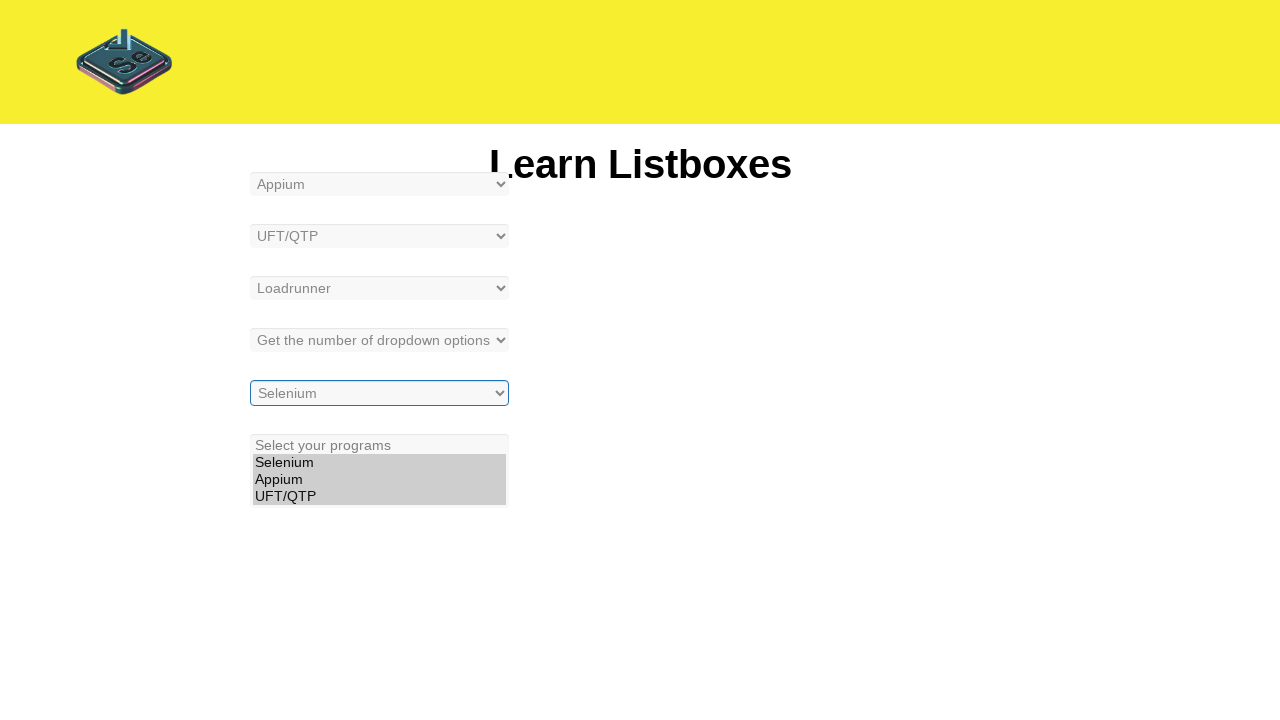